Tests checkbox selection by finding and clicking a specific book checkbox from a list of options

Starting URL: https://chandanachaitanya.github.io/selenium-practice-site

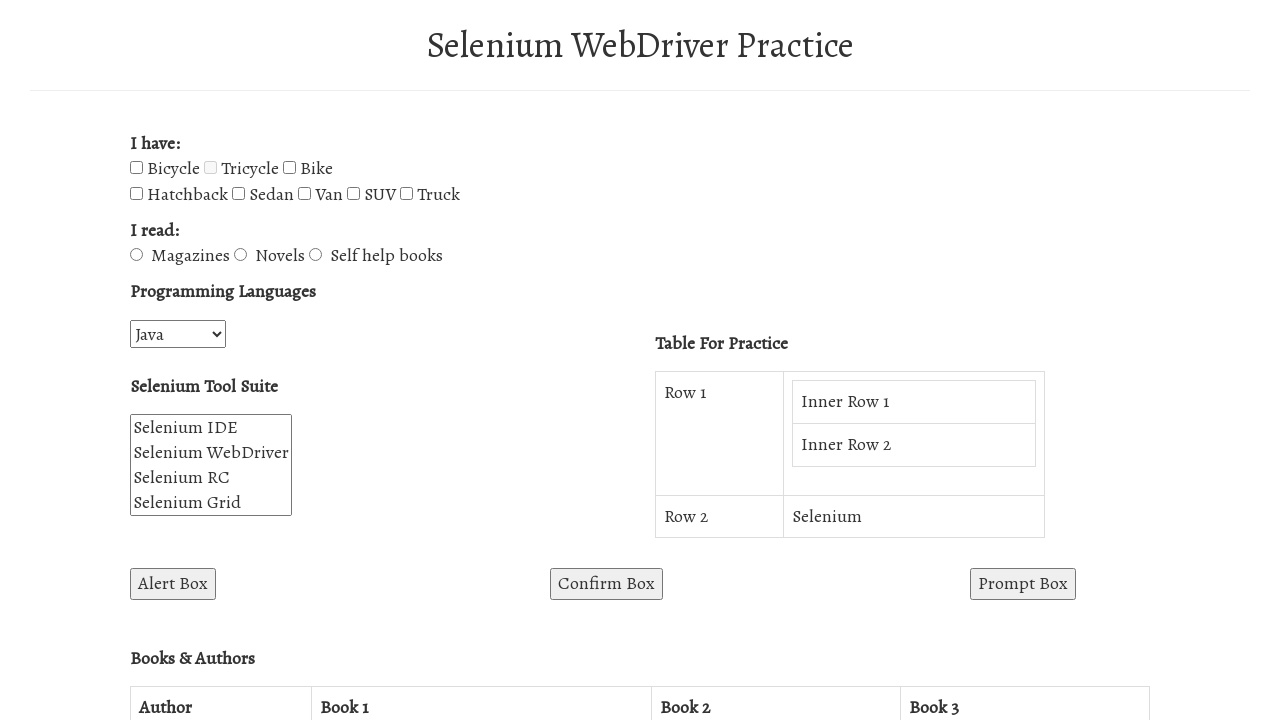

Clicked on 'Self help books' checkbox at (316, 255) on #booksCheckboxes input[name='books'][value='Self help books']
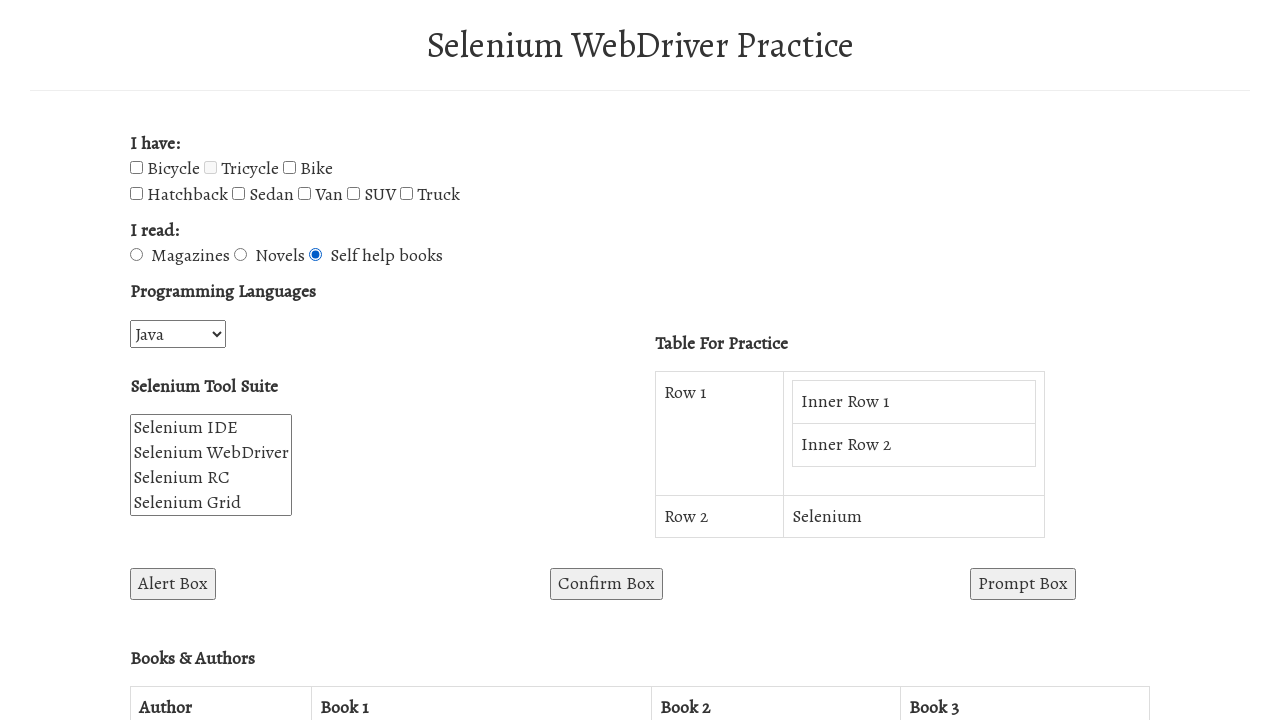

Located 'Self help books' checkbox element
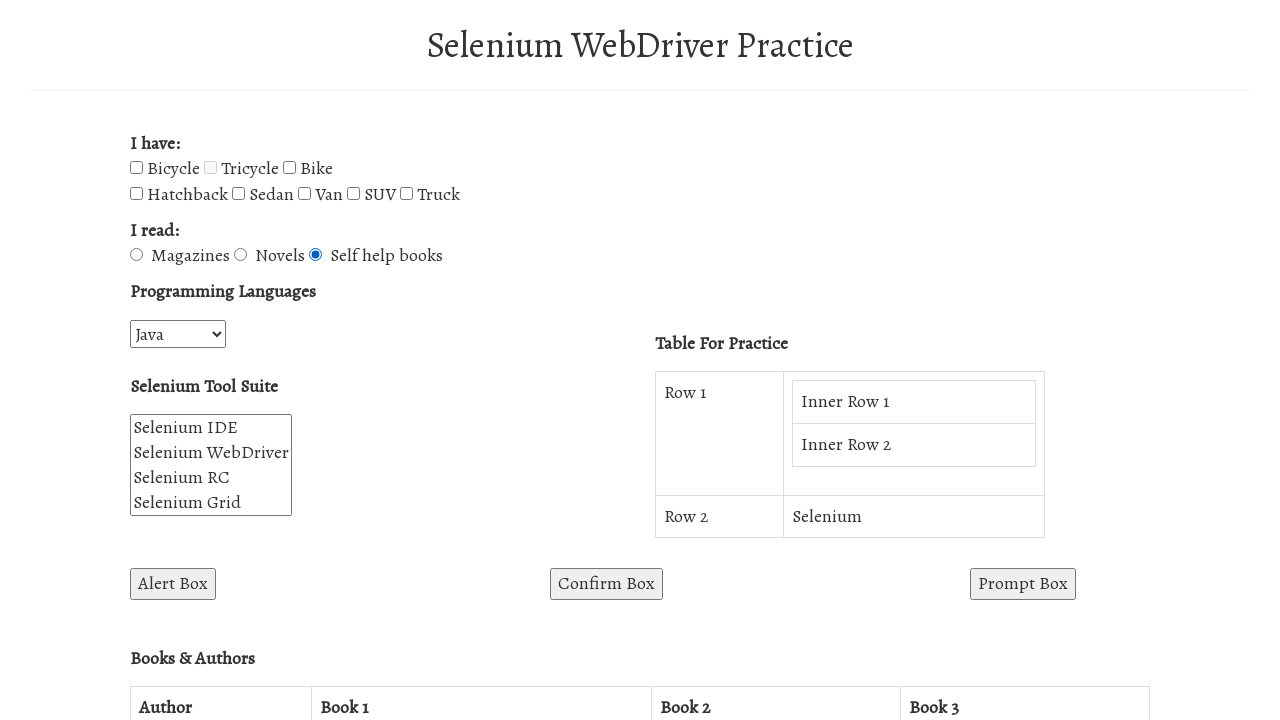

Verified that 'Self help books' checkbox is selected
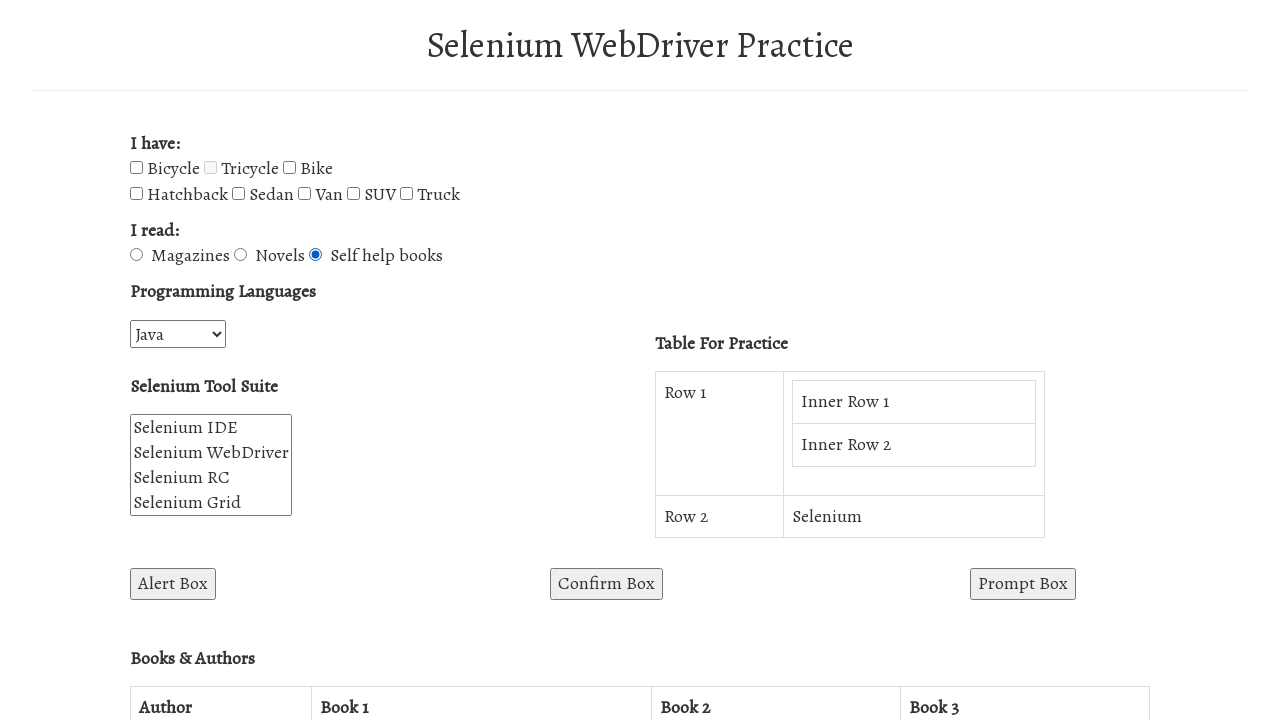

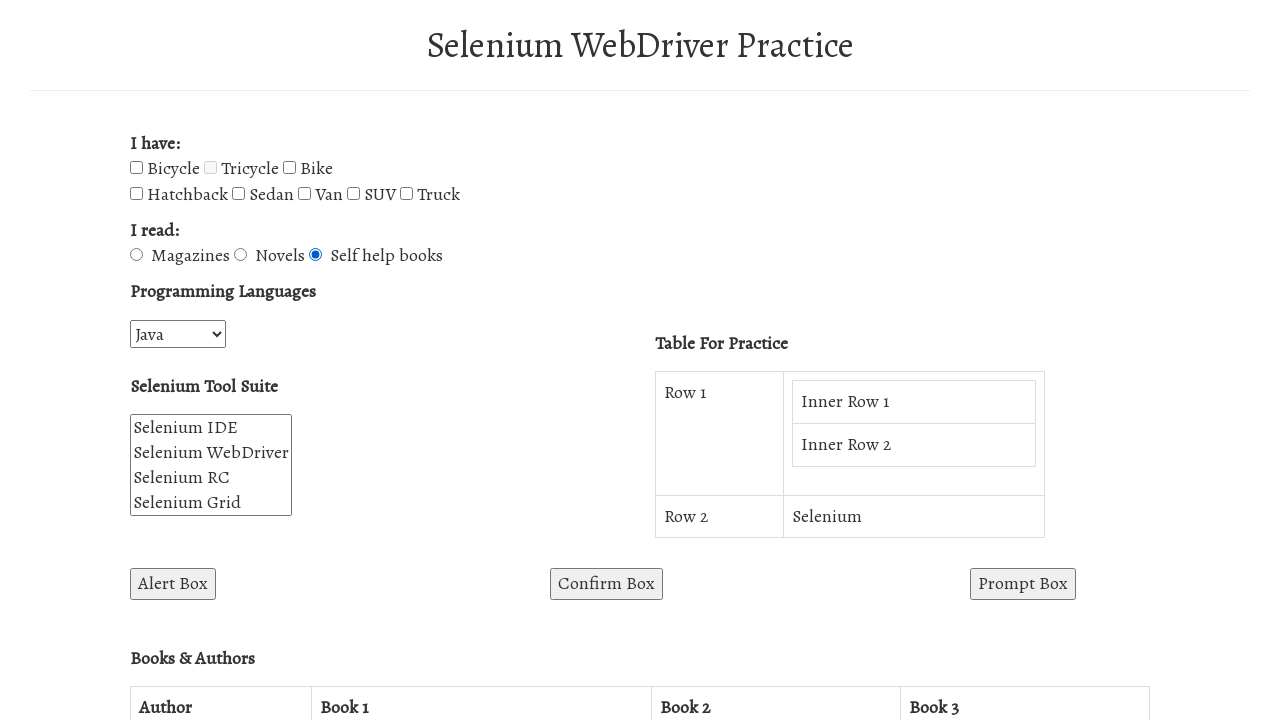